Tests the passenger selection functionality on SpiceJet booking page by opening the passenger dropdown and adding multiple adults and children

Starting URL: https://www.spicejet.com/

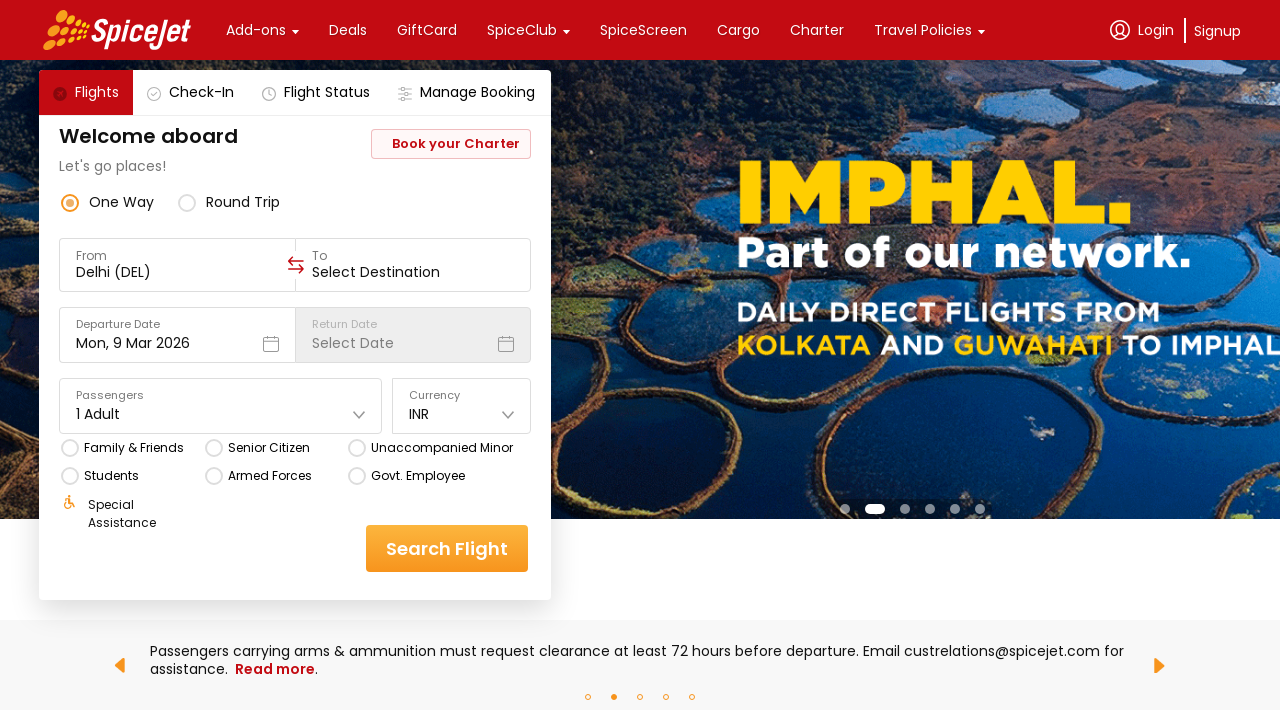

Clicked on passengers dropdown to open it at (221, 396) on xpath=//div[contains(text(),'Passengers')]
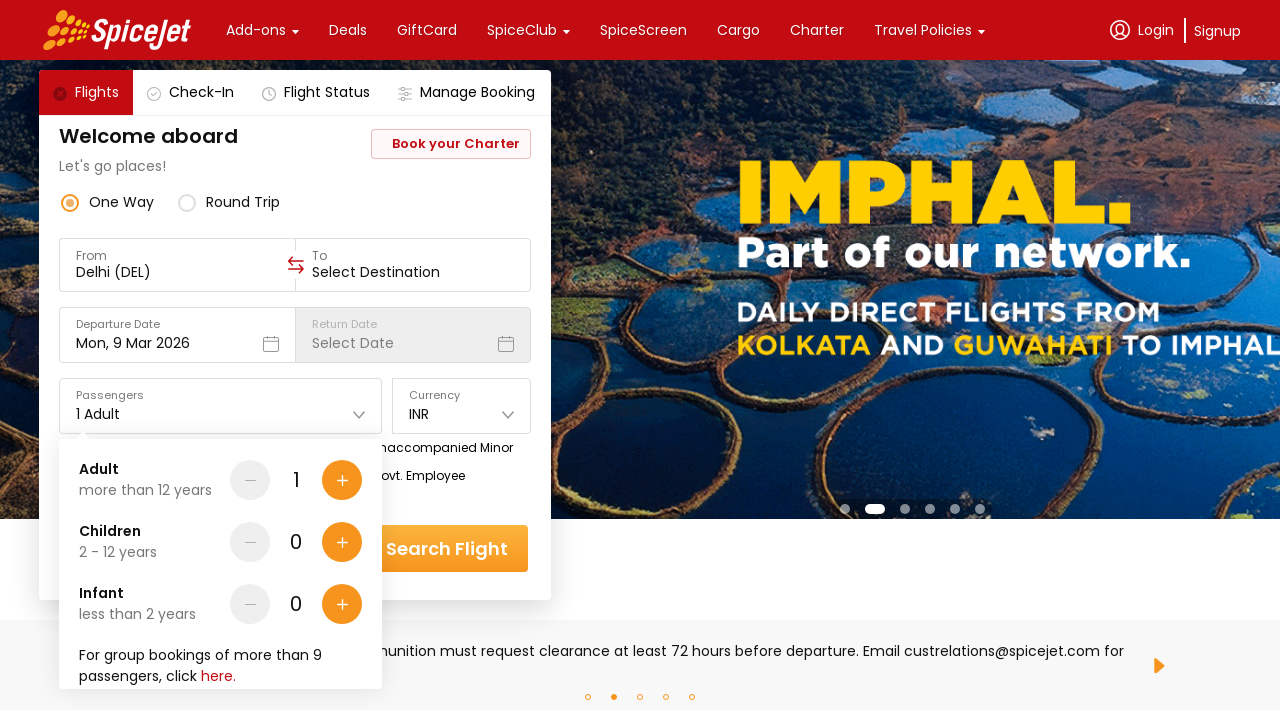

Added adult passenger 1 of 4 at (342, 480) on xpath=//div[@data-testid='Adult-testID-plus-one-cta']
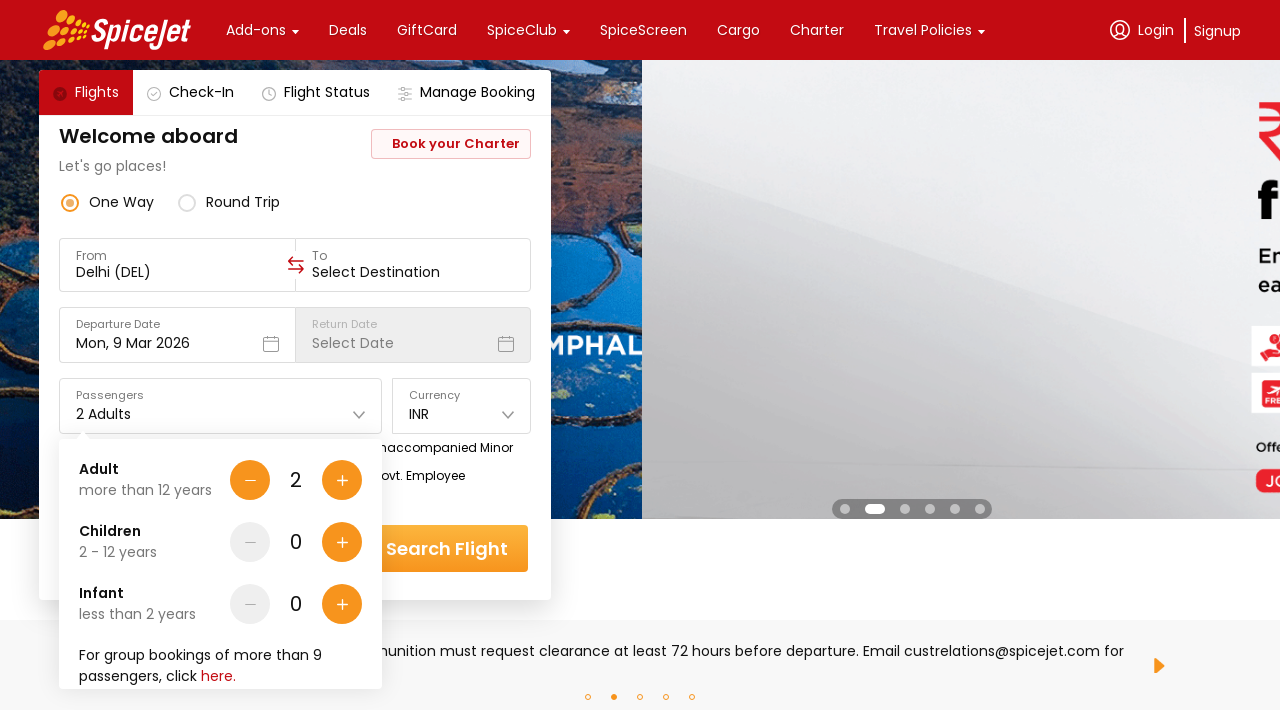

Added adult passenger 2 of 4 at (342, 480) on xpath=//div[@data-testid='Adult-testID-plus-one-cta']
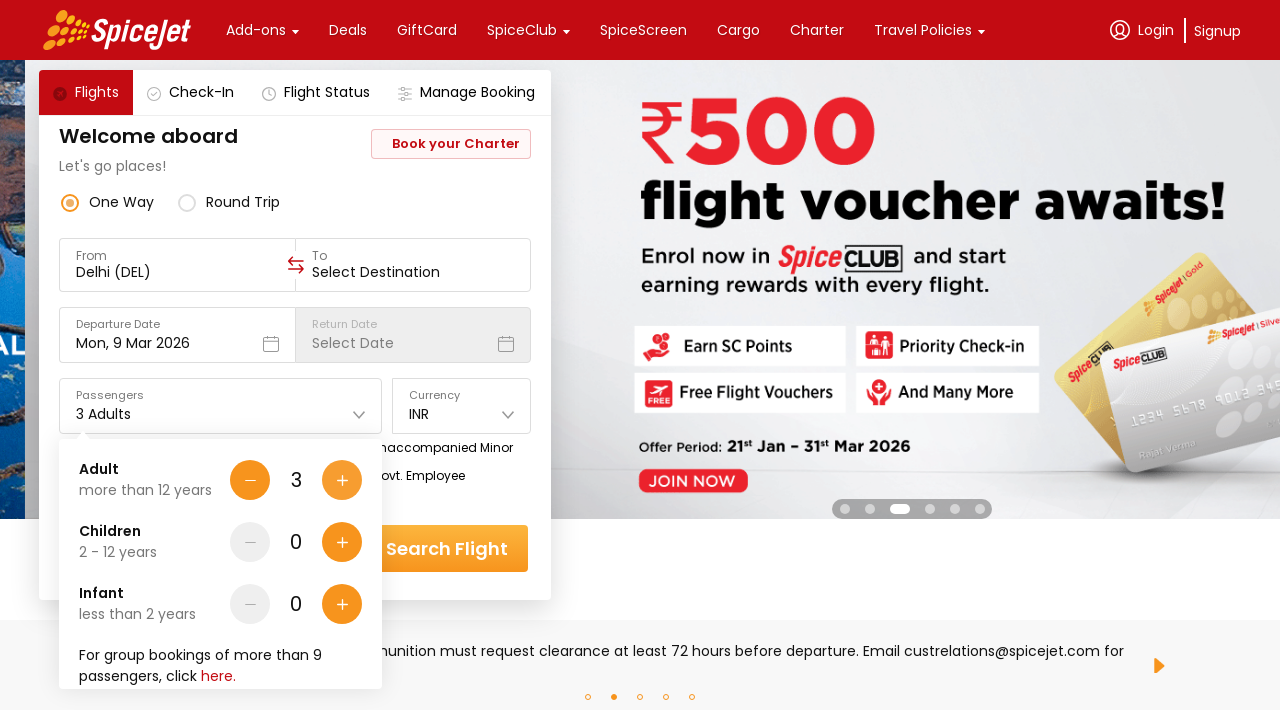

Added adult passenger 3 of 4 at (342, 480) on xpath=//div[@data-testid='Adult-testID-plus-one-cta']
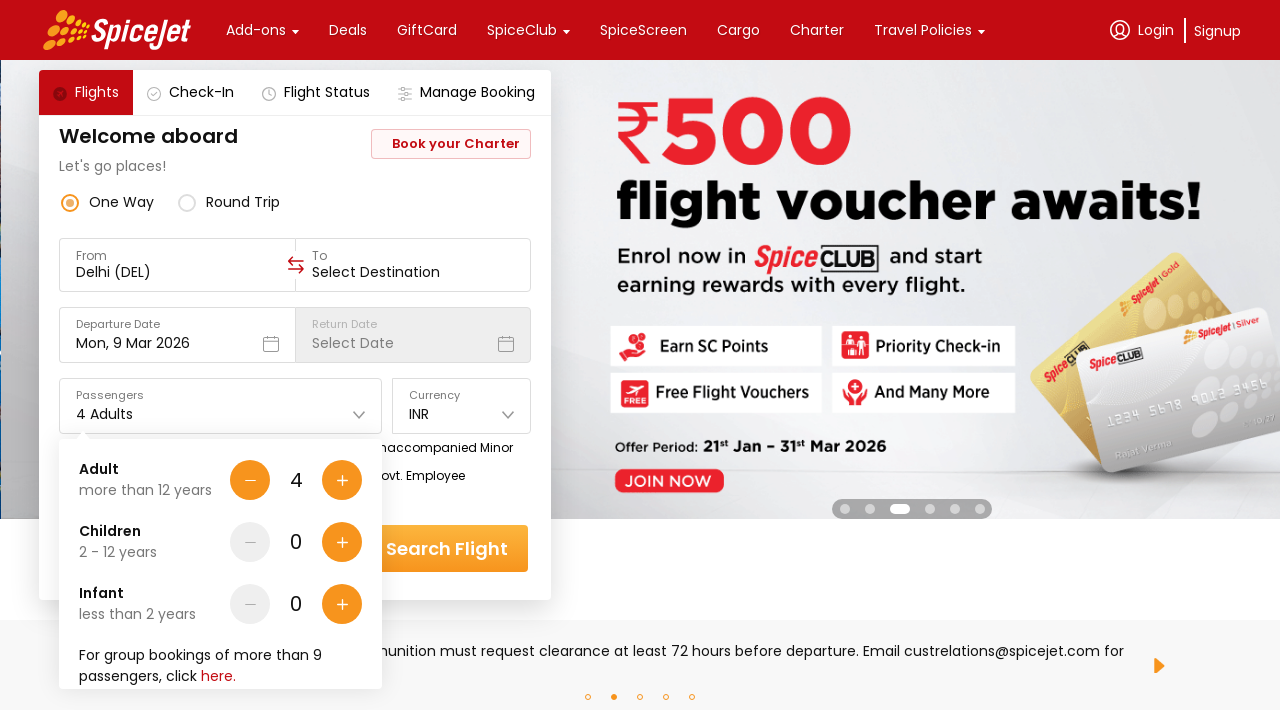

Added adult passenger 4 of 4 at (342, 480) on xpath=//div[@data-testid='Adult-testID-plus-one-cta']
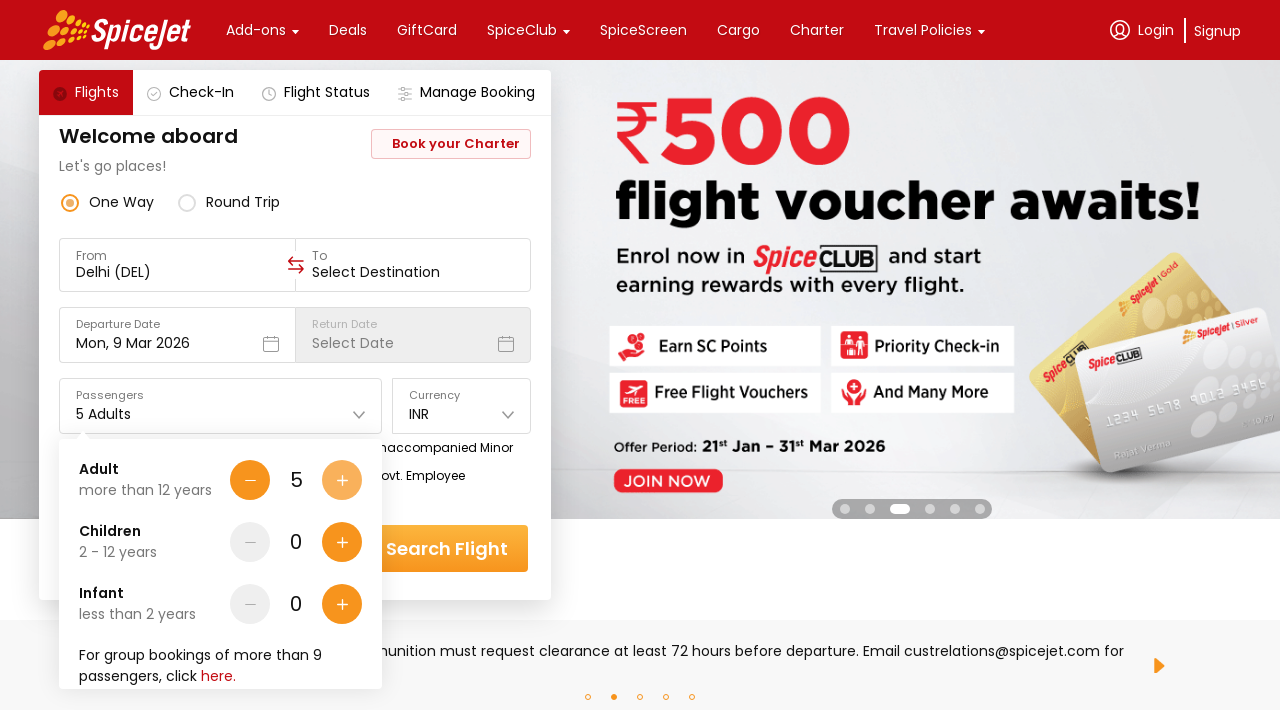

Added child passenger 1 of 4 at (342, 542) on xpath=//div[@data-testid='Children-testID-plus-one-cta']
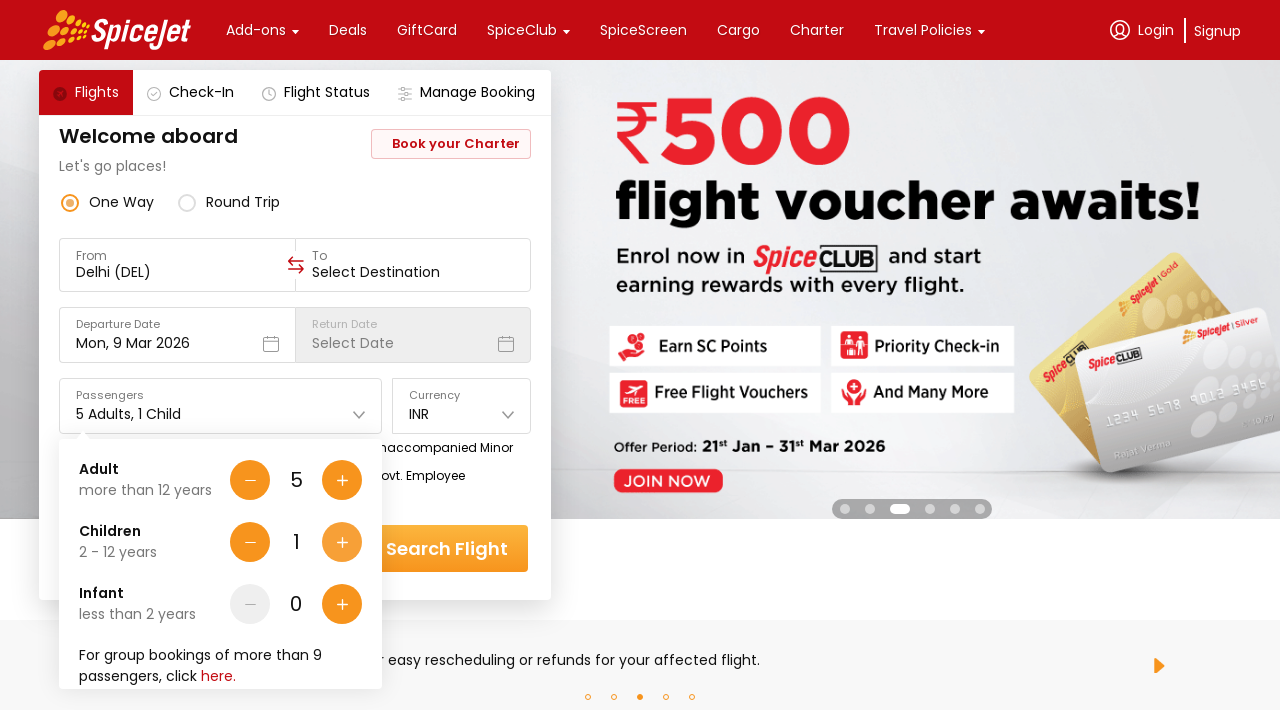

Added child passenger 2 of 4 at (342, 542) on xpath=//div[@data-testid='Children-testID-plus-one-cta']
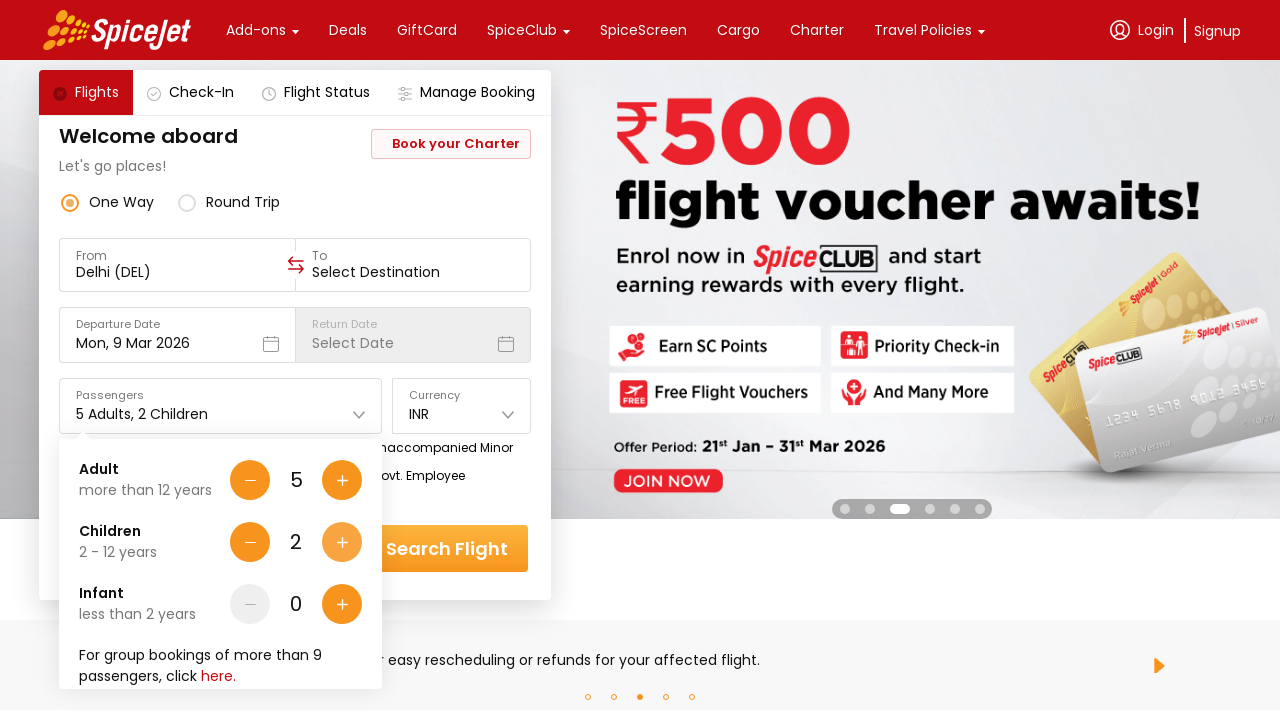

Added child passenger 3 of 4 at (342, 542) on xpath=//div[@data-testid='Children-testID-plus-one-cta']
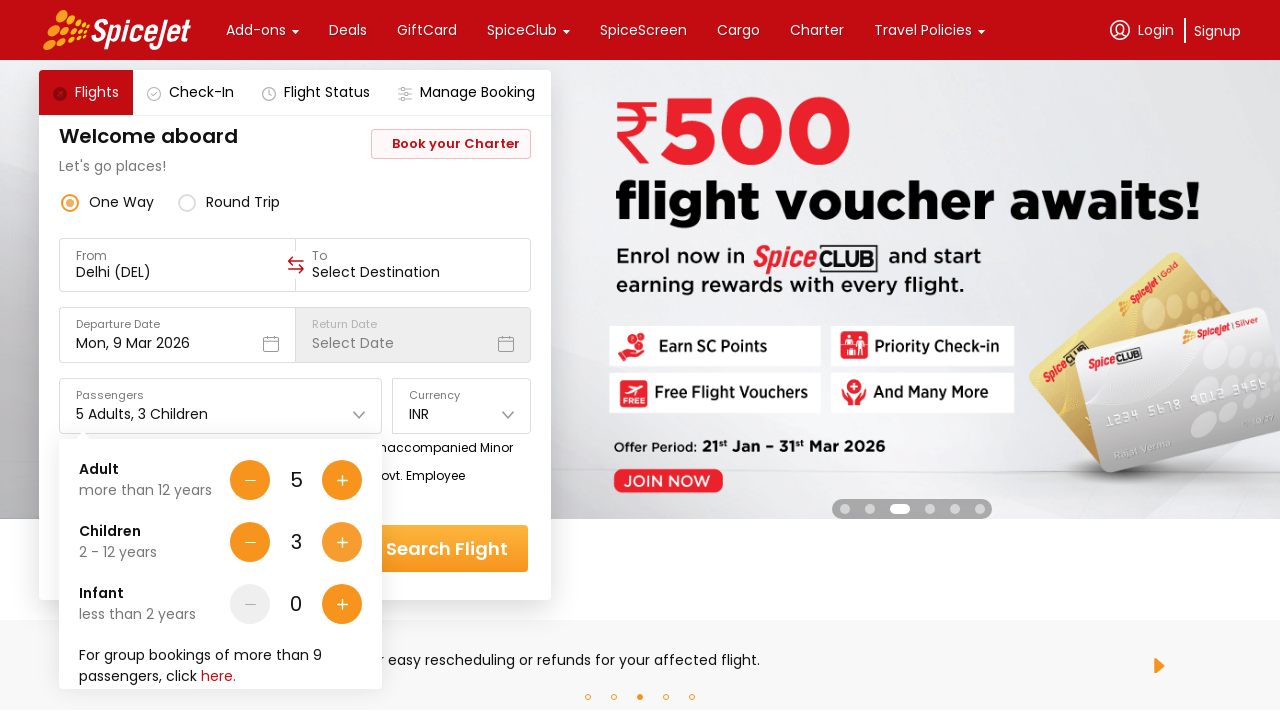

Added child passenger 4 of 4 at (342, 542) on xpath=//div[@data-testid='Children-testID-plus-one-cta']
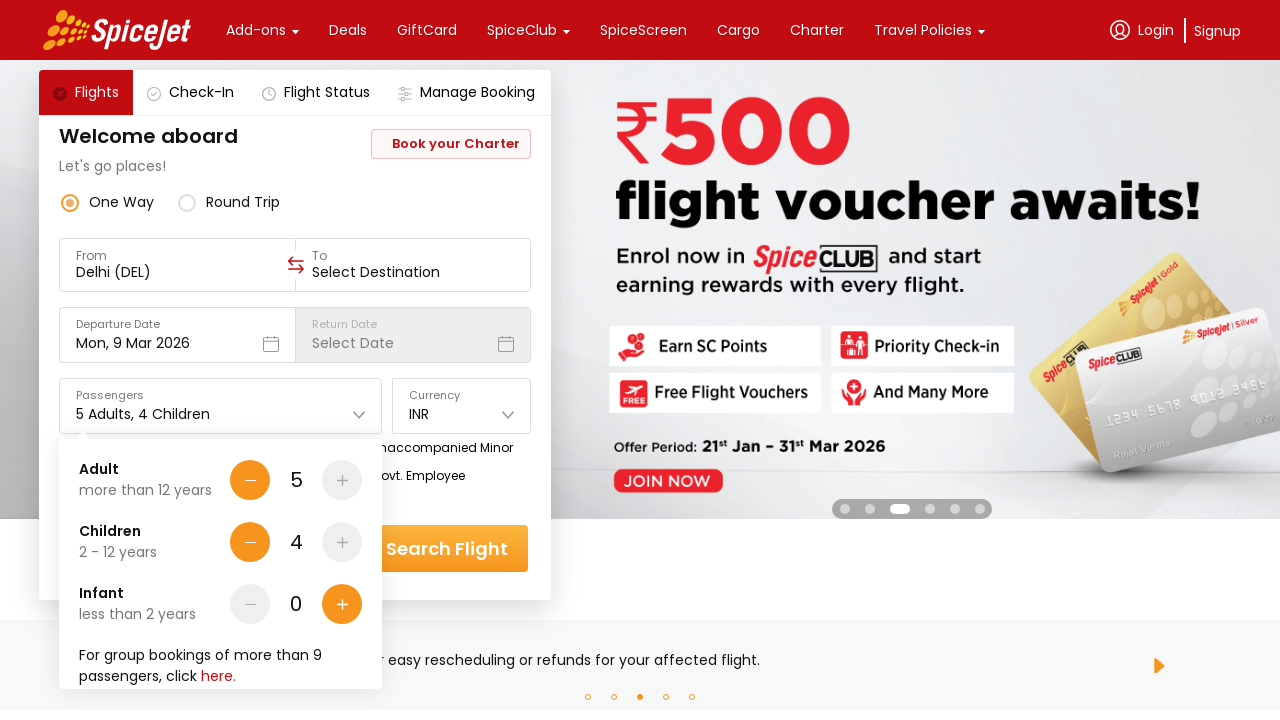

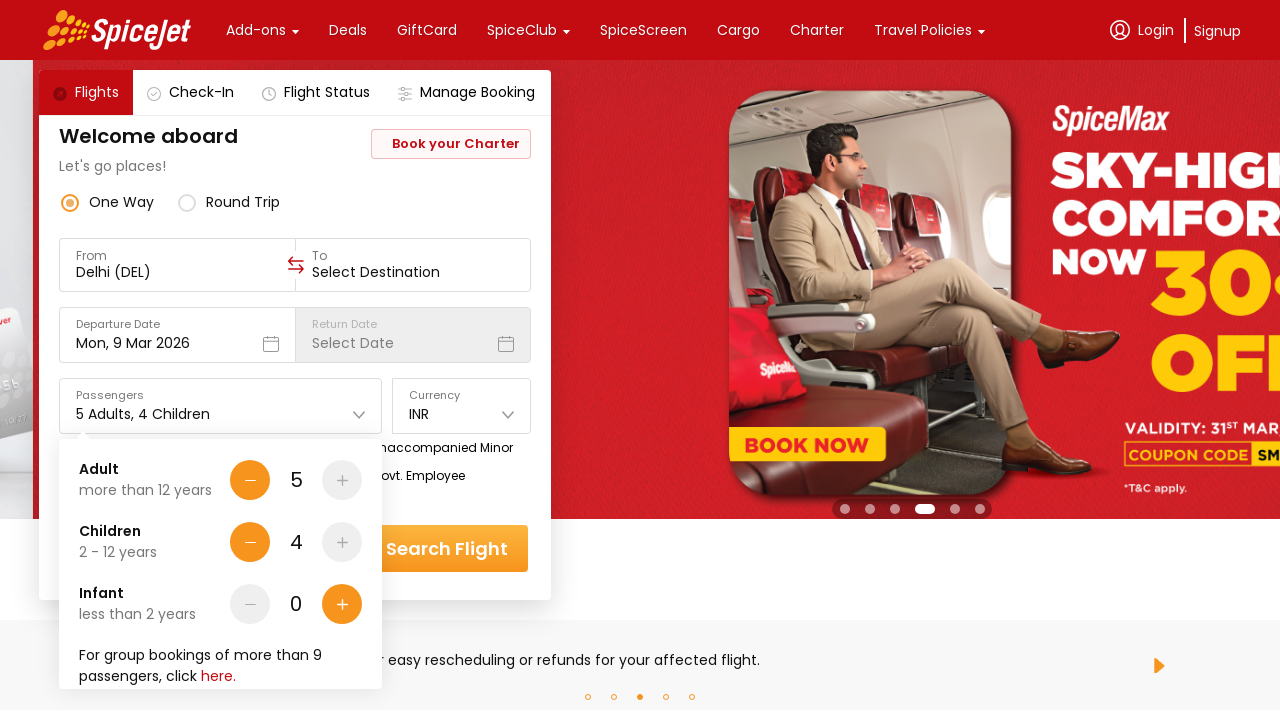